Navigates to Google Play Store movies page and performs infinite scrolling to load all available movie content

Starting URL: https://play.google.com/store/movies?utm_source=apac_med&utm_medium=hasem&utm_content=Aug2118&utm_campaign=Evergreen&pcampaignid=MKT-EDR-apac-kr-1003227-med-hasem-py-Evergreen-Aug2118-Sitelink-BKWS%7cONSEM_kwid_43700009359644016_creativeid_416407016592_device_c&gclid=CjwKCAiA4KaRBhBdEiwAZi1zzmaKDu3nv50JjHj-wYsgcUve-tMpCYyImDg5roxBcpPguoJEl6h_TBoCD10QAvD_BwE&gclsrc=aw.ds

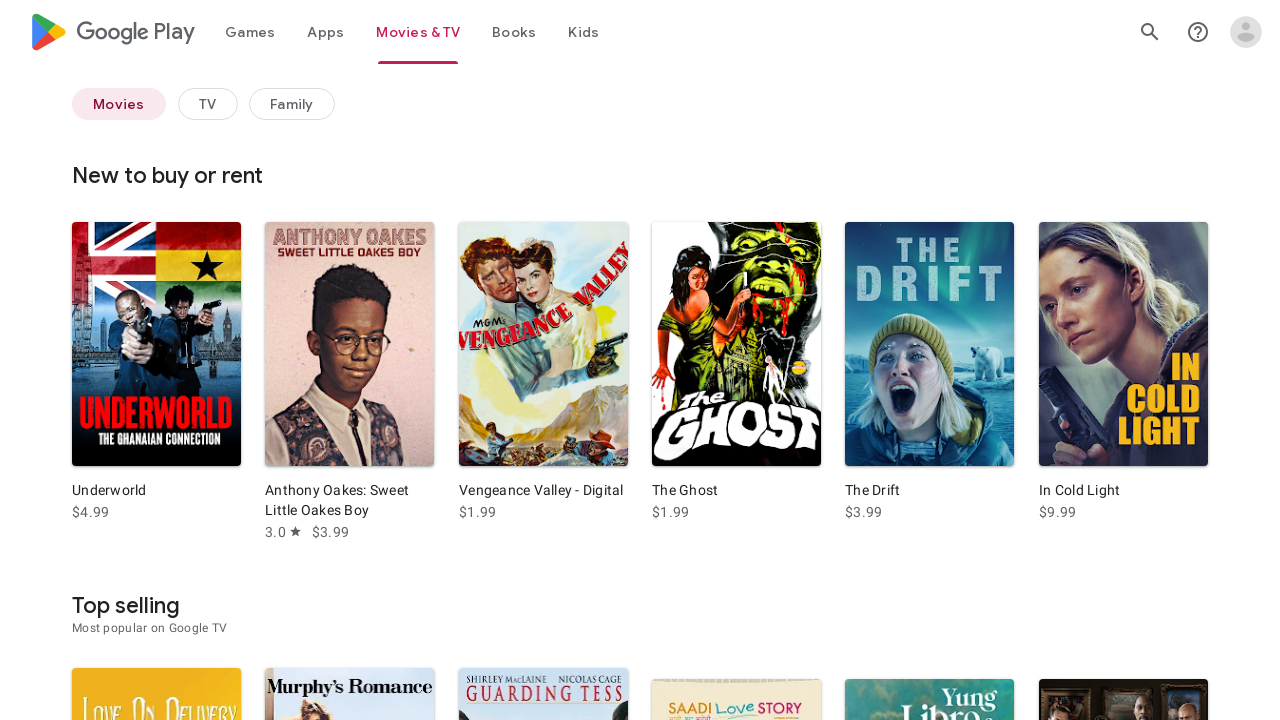

Retrieved initial page height
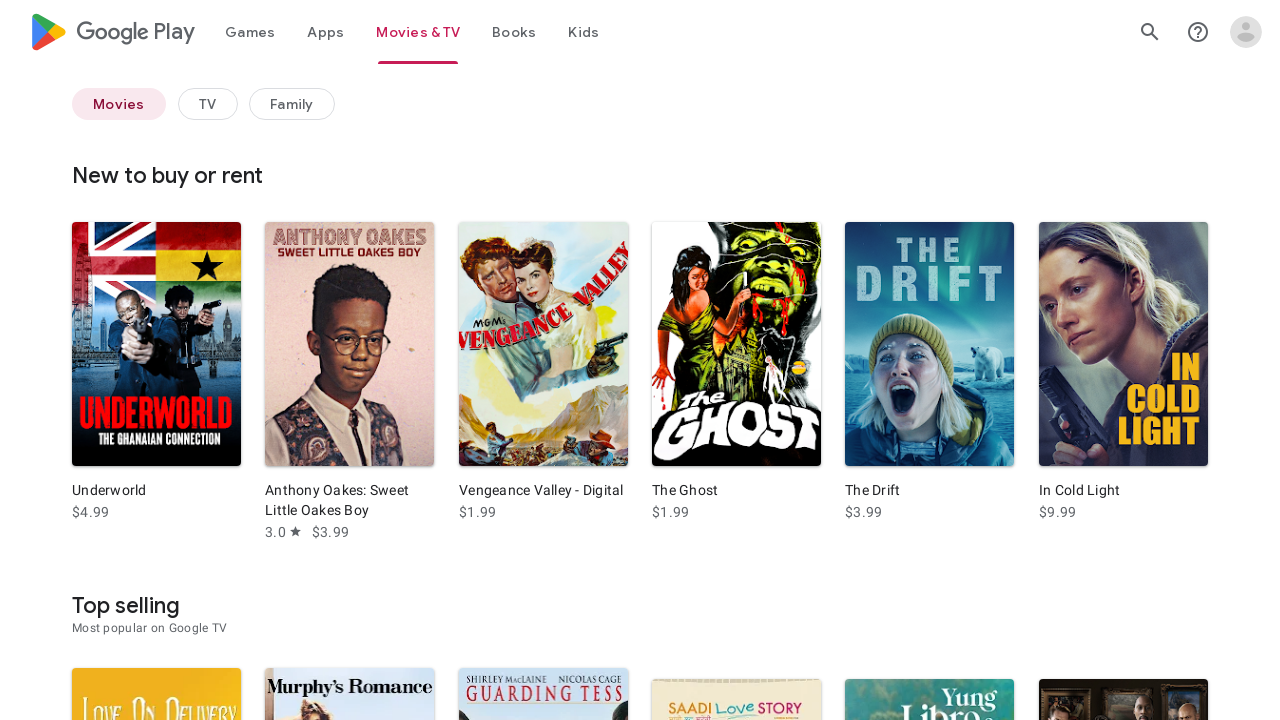

Scrolled to bottom of page
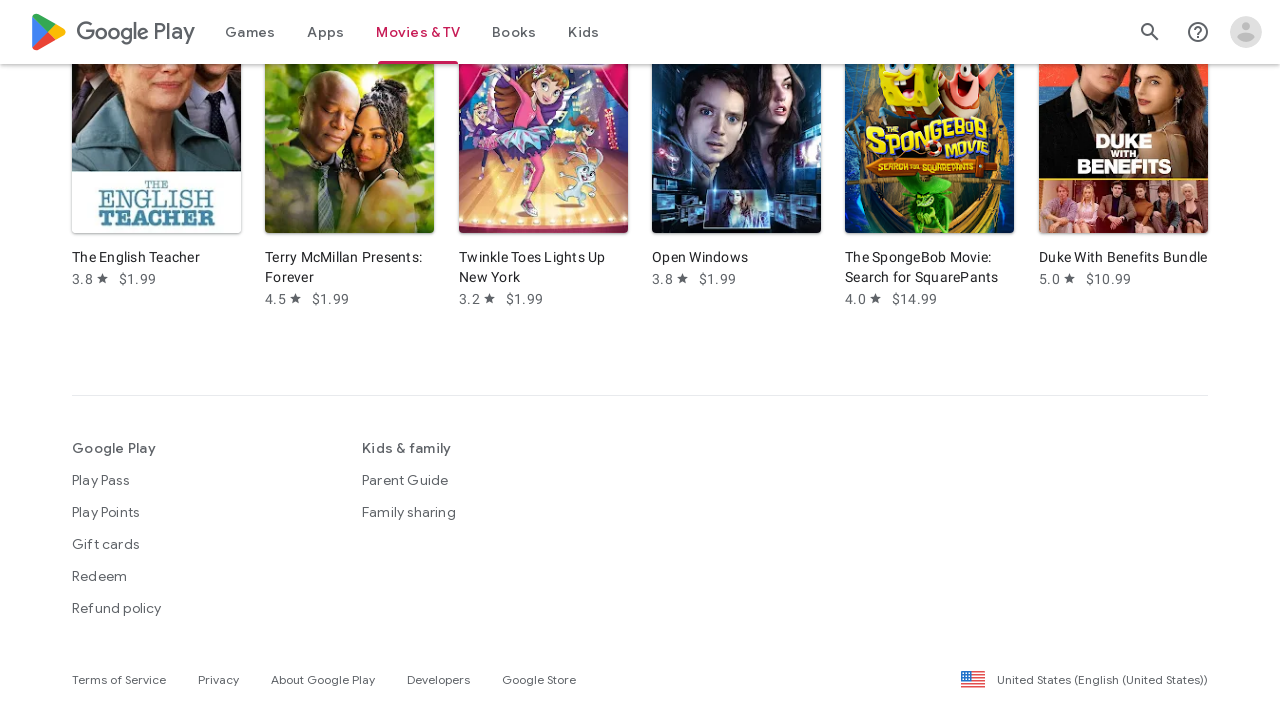

Waited 2 seconds for content to load
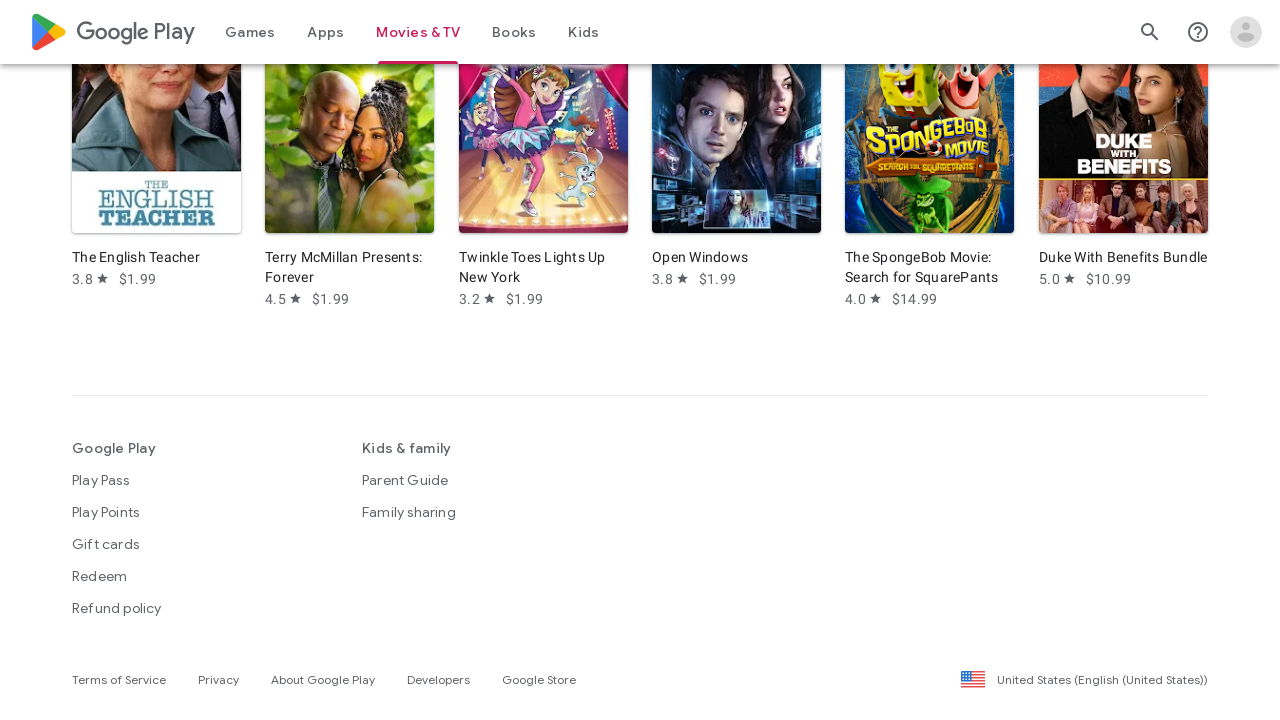

Retrieved current page height
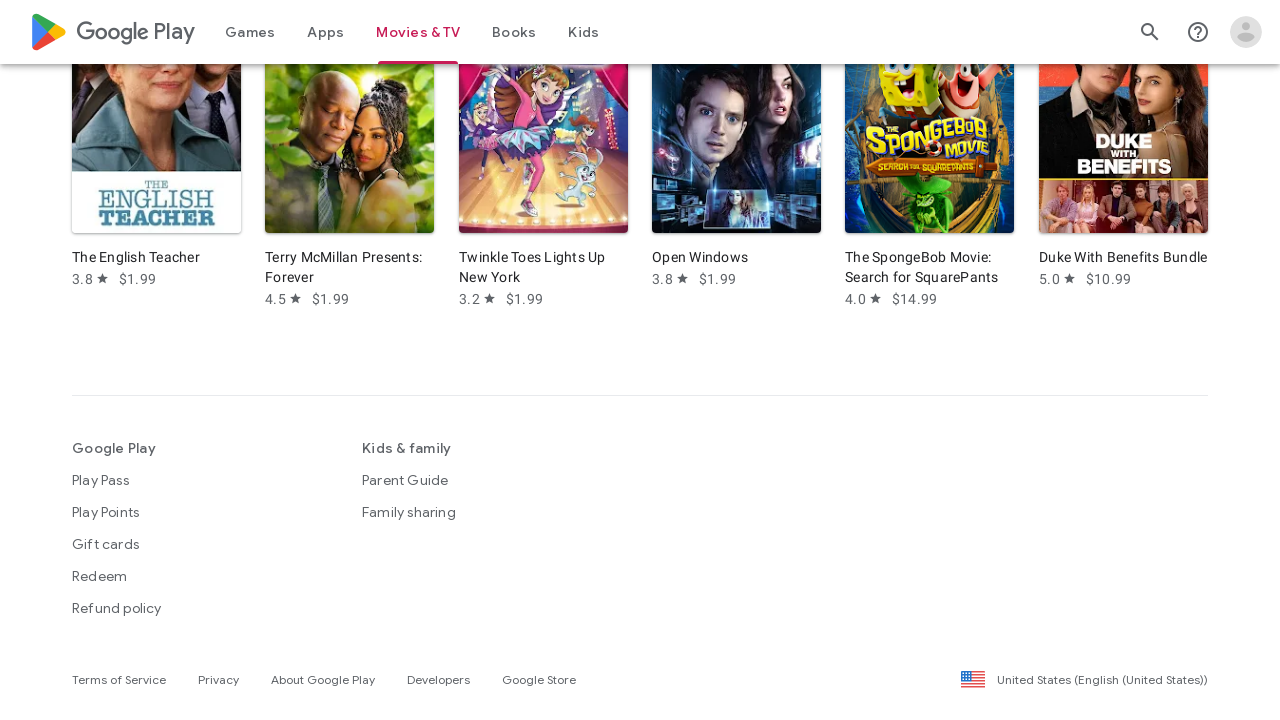

No new content loaded - infinite scroll complete
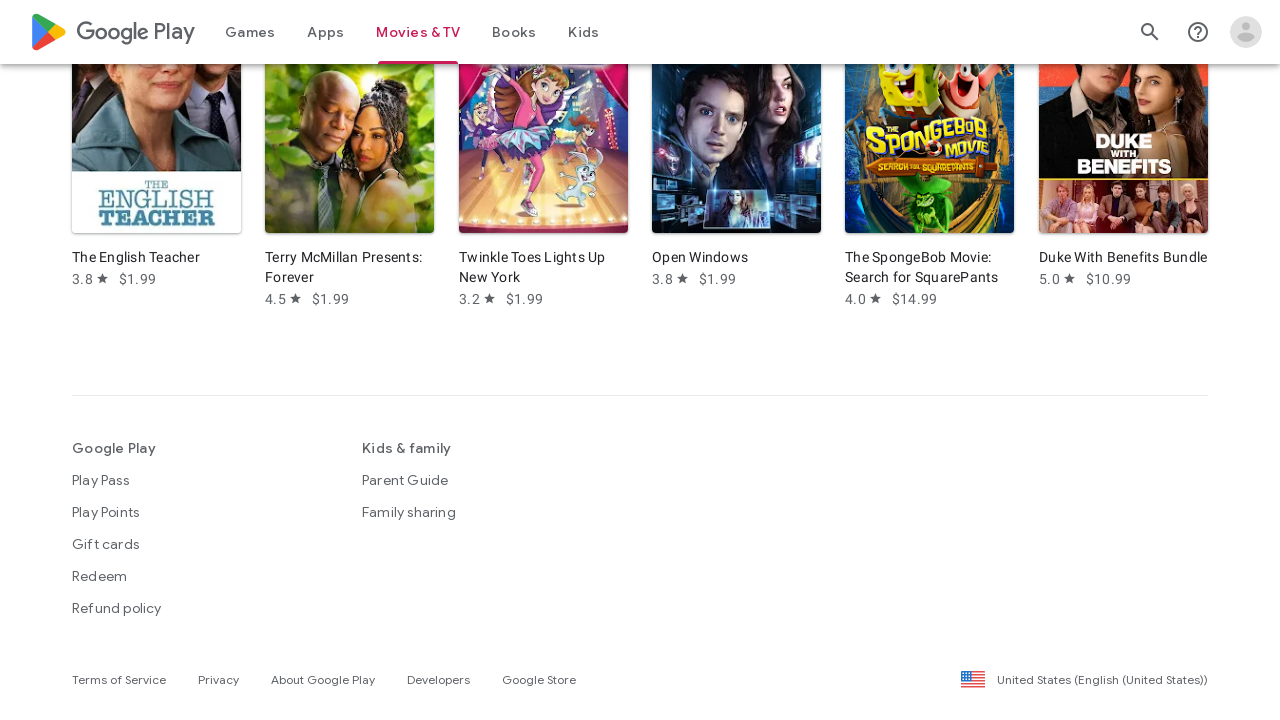

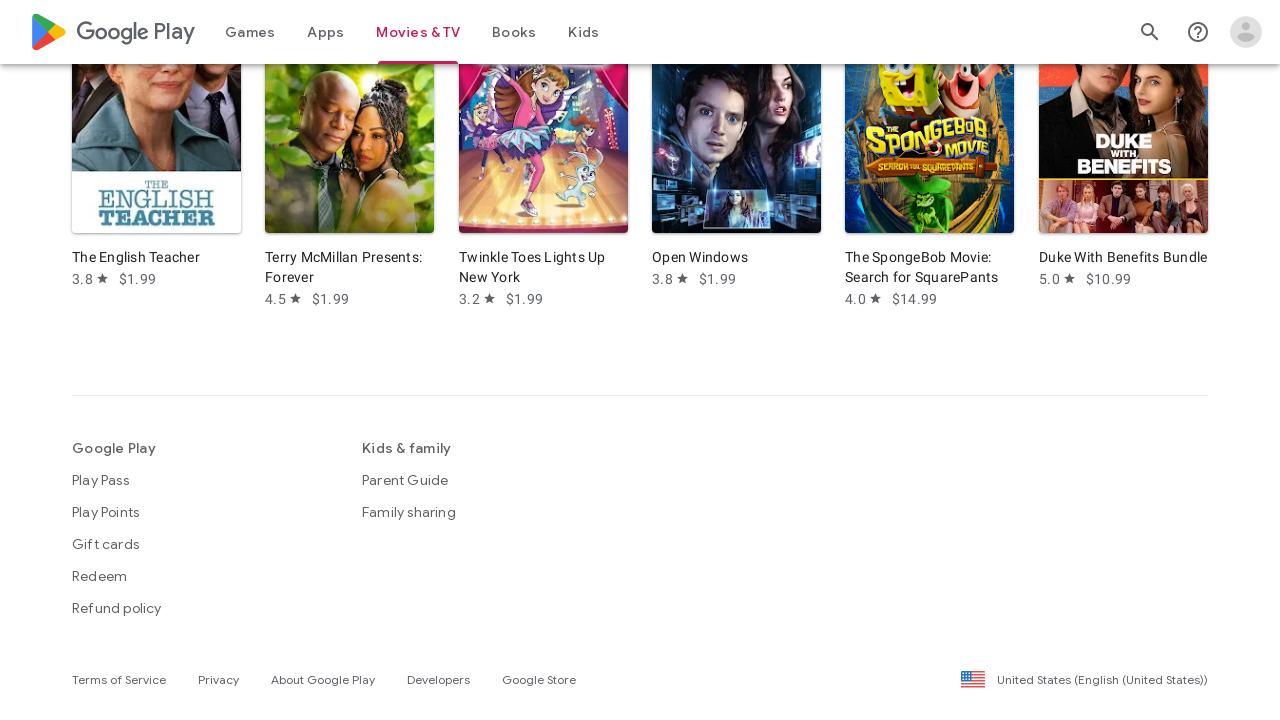